Tests UUID generation by clicking the Generate button multiple times and verifying that UUIDs are generated

Starting URL: https://qatask.netlify.app/

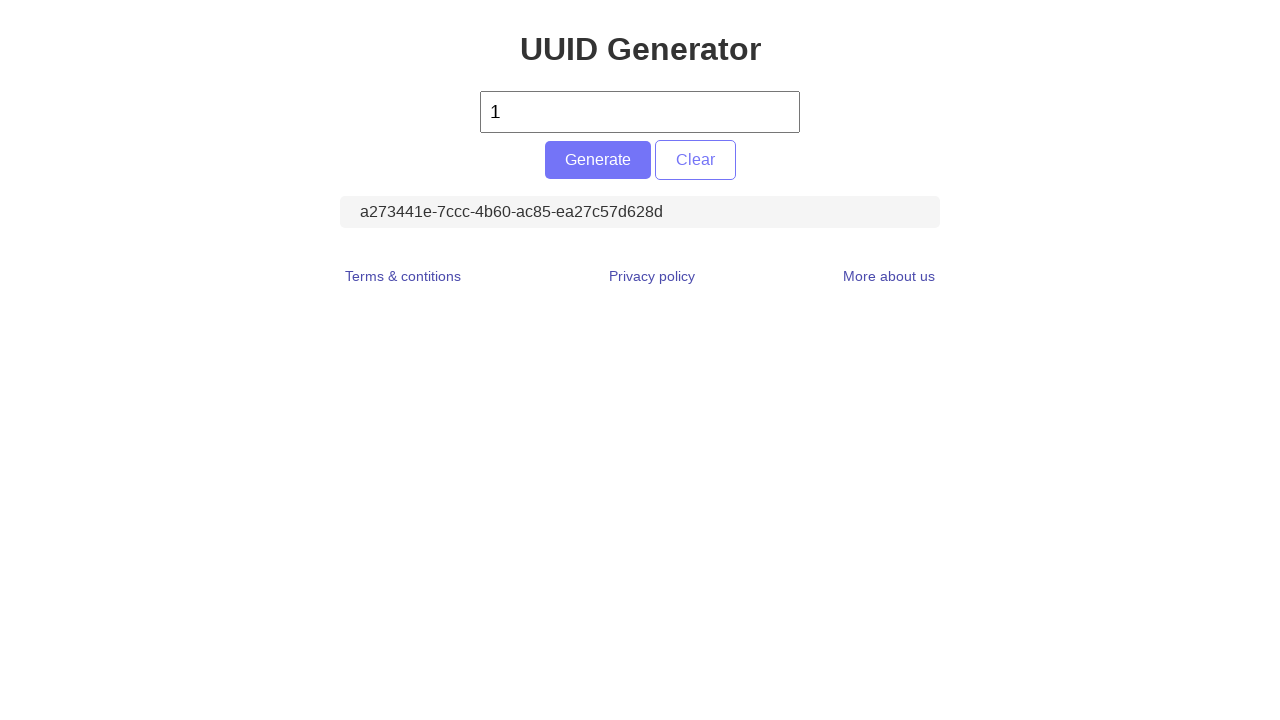

Navigated to UUID generator application
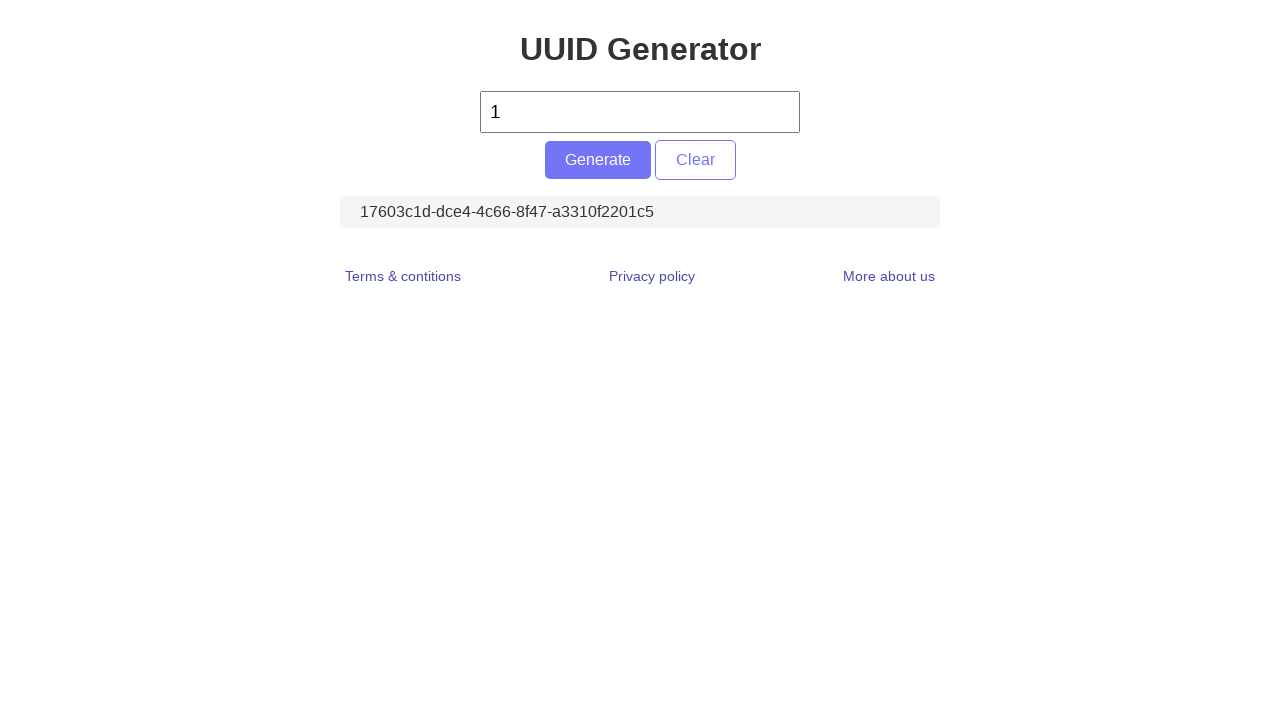

Clicked Generate button to create UUID at (598, 160) on #generate
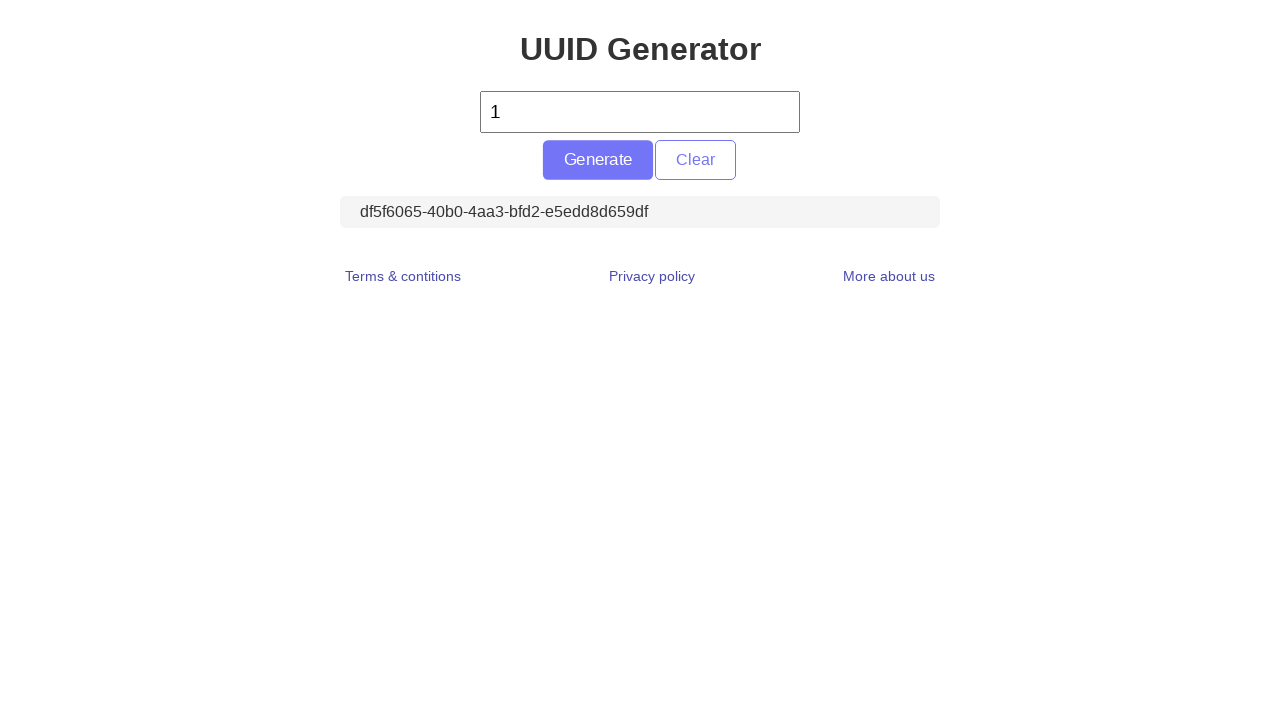

Retrieved UUID text content from display
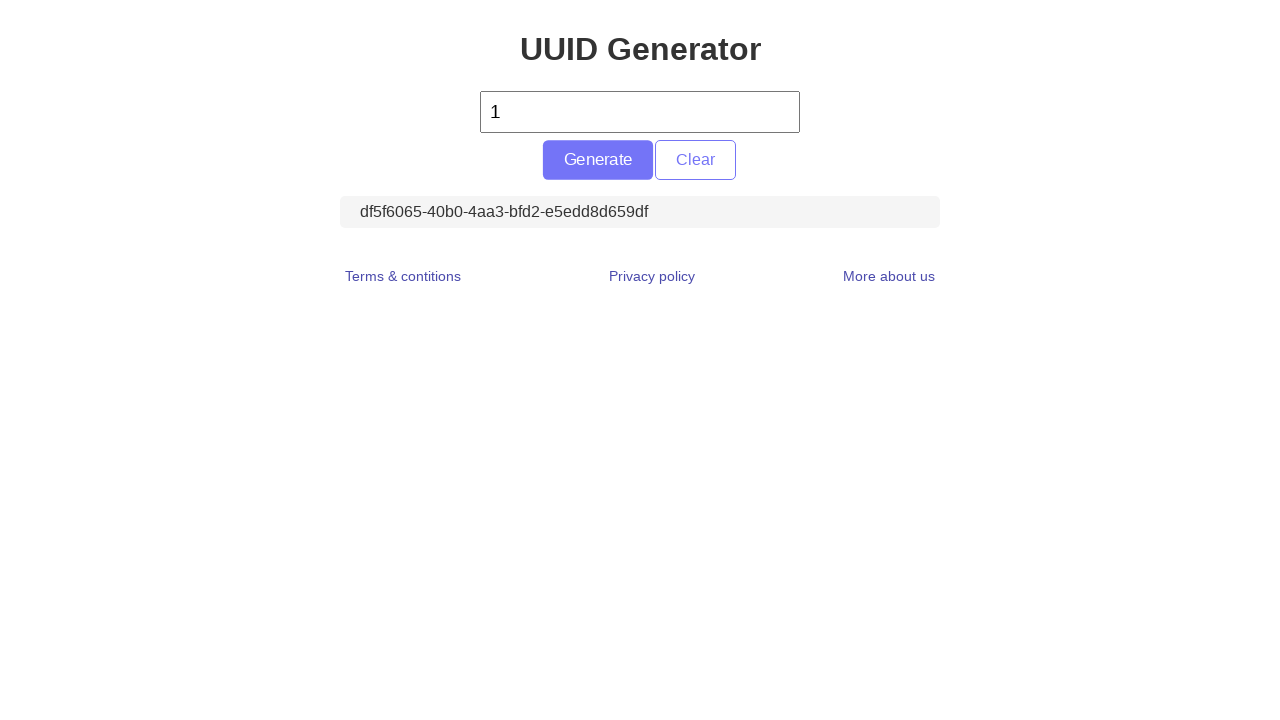

Verified that UUID was successfully generated and not empty
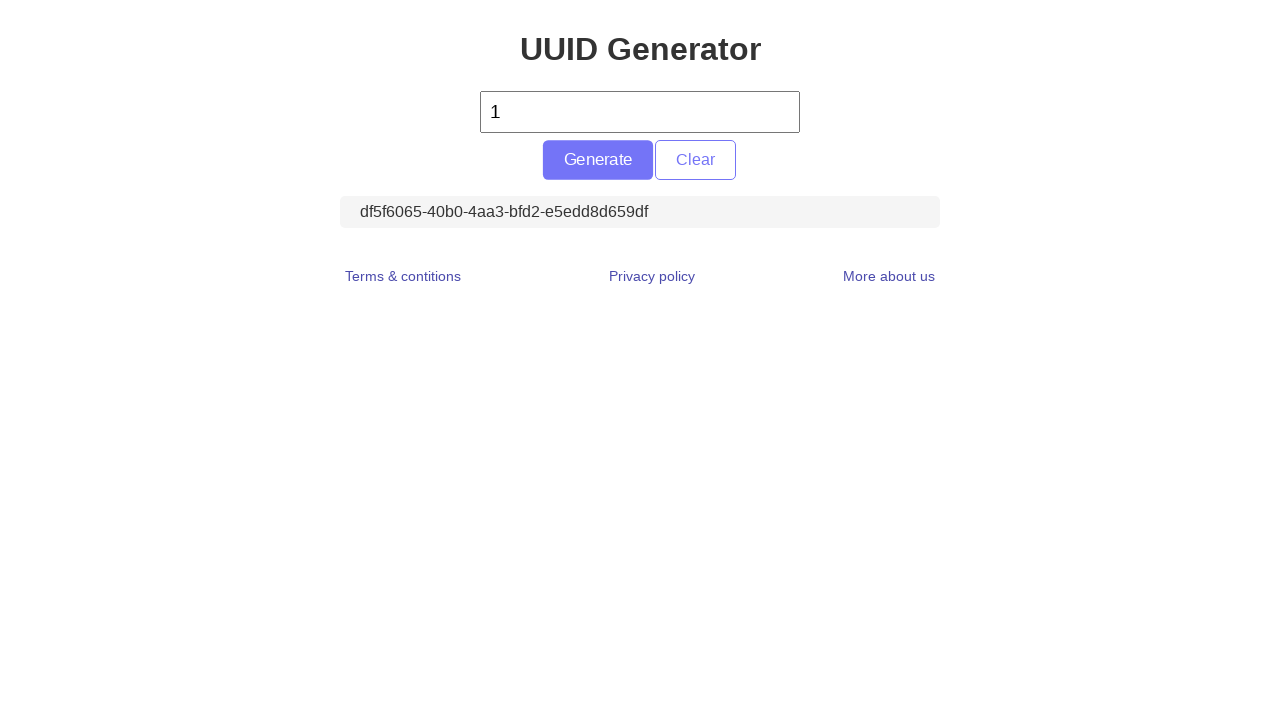

Clicked Generate button to create UUID at (598, 160) on #generate
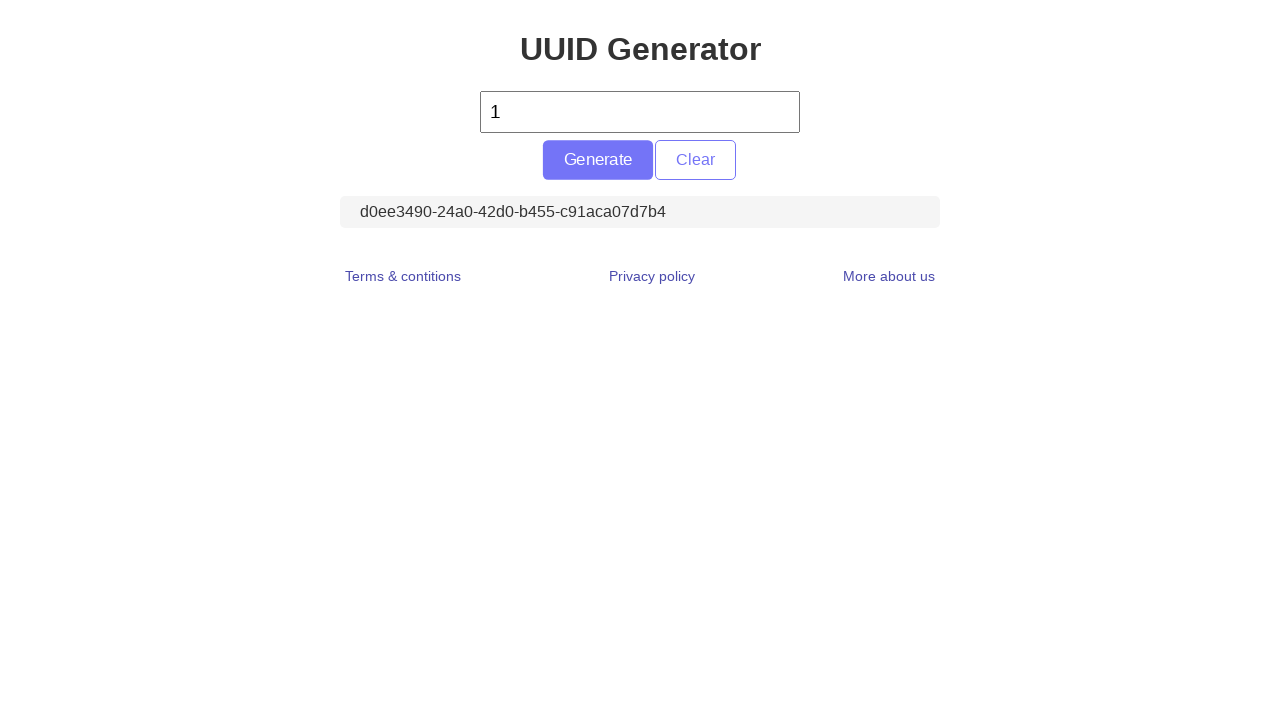

Retrieved UUID text content from display
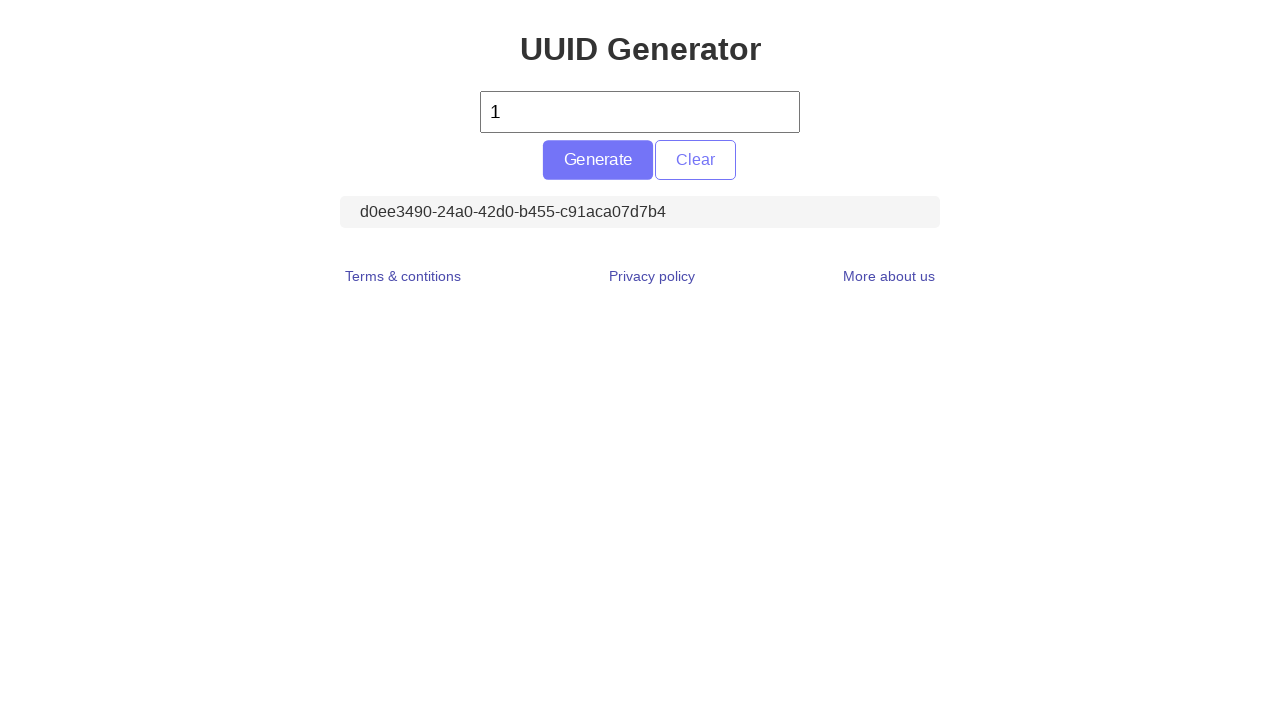

Verified that UUID was successfully generated and not empty
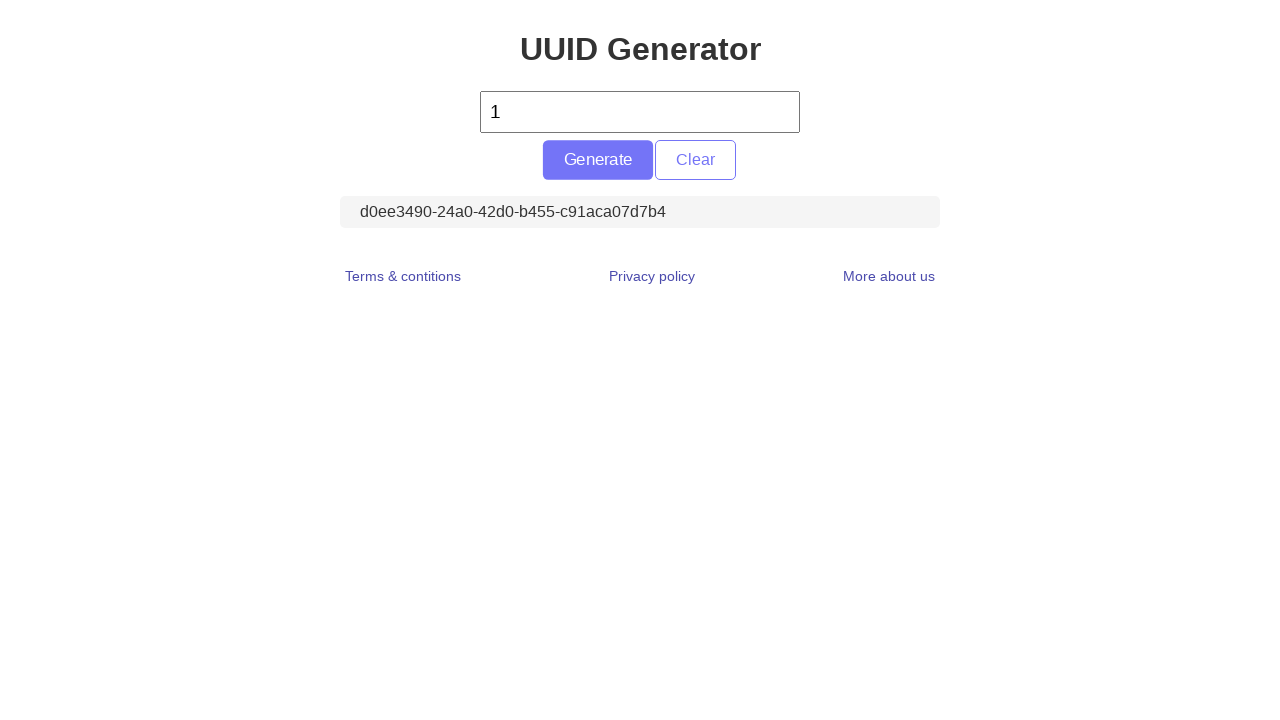

Clicked Generate button to create UUID at (598, 160) on #generate
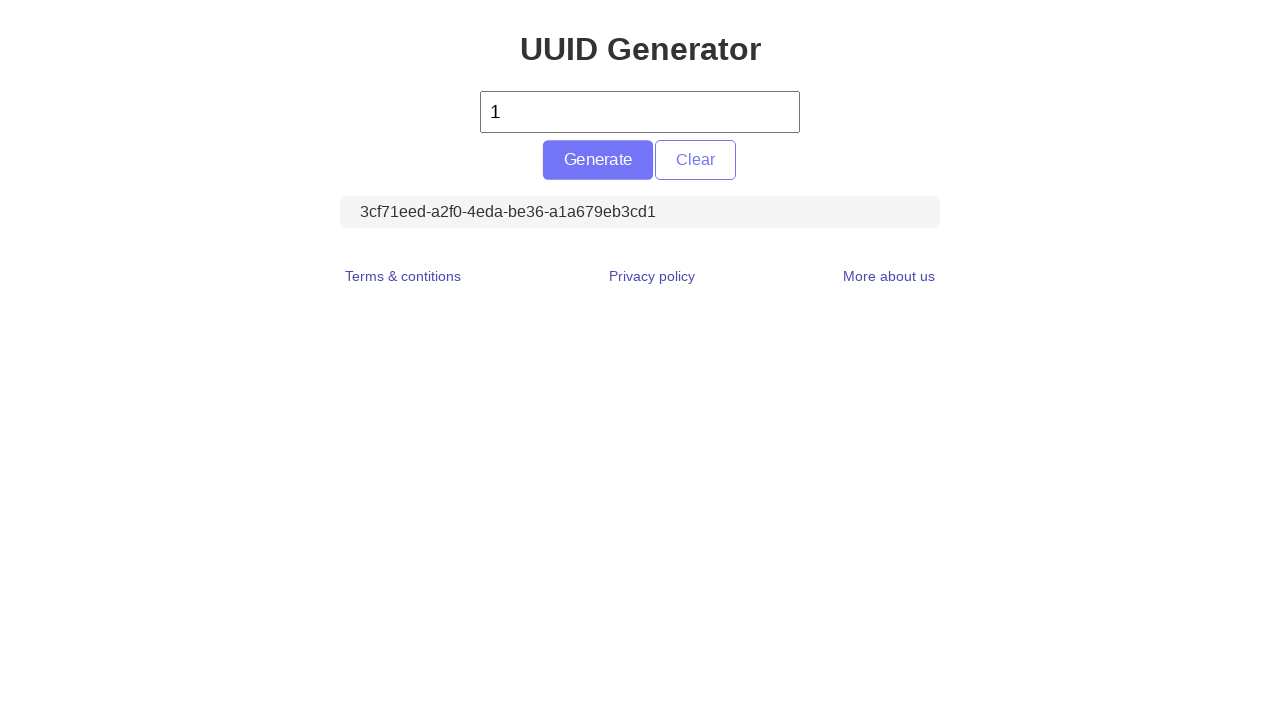

Retrieved UUID text content from display
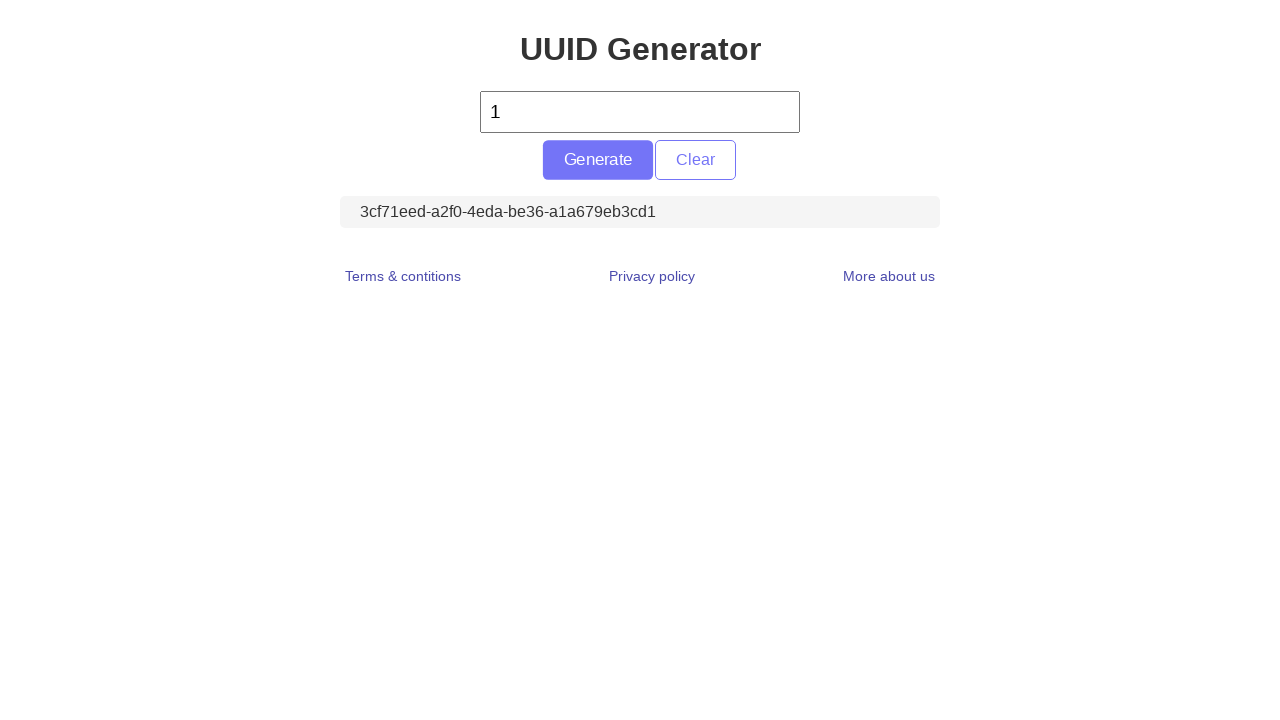

Verified that UUID was successfully generated and not empty
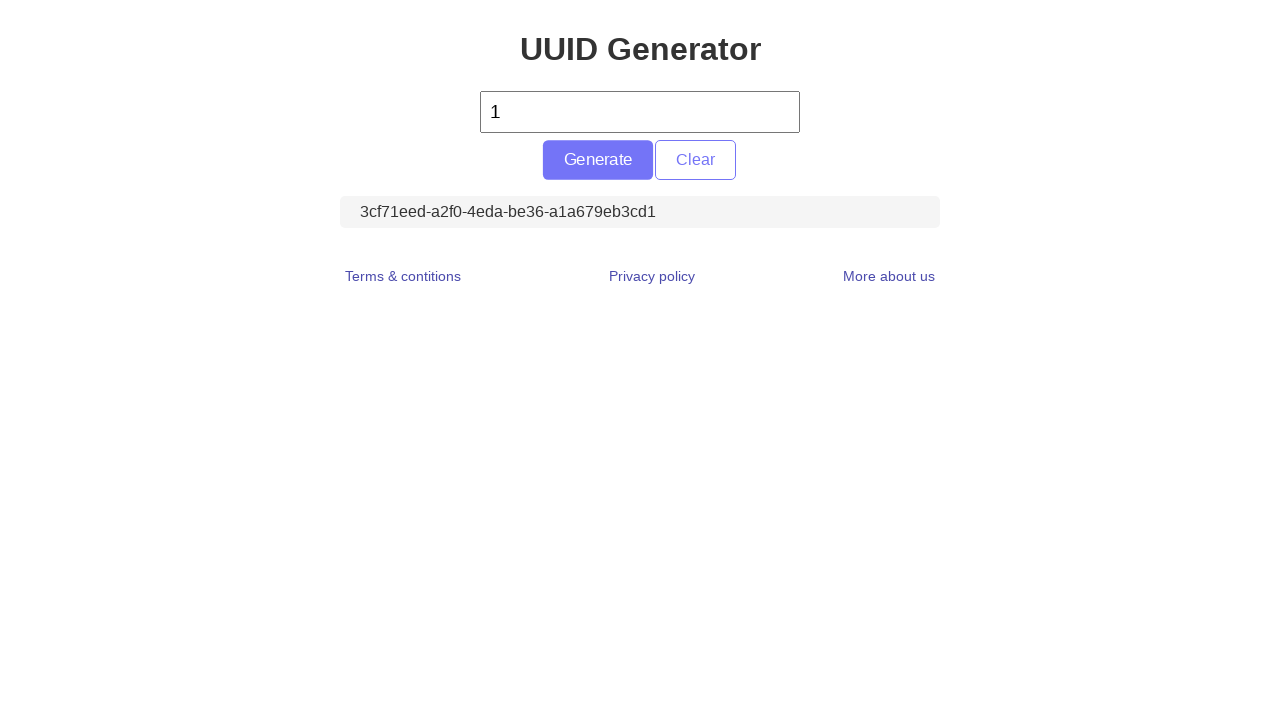

Clicked Generate button to create UUID at (598, 160) on #generate
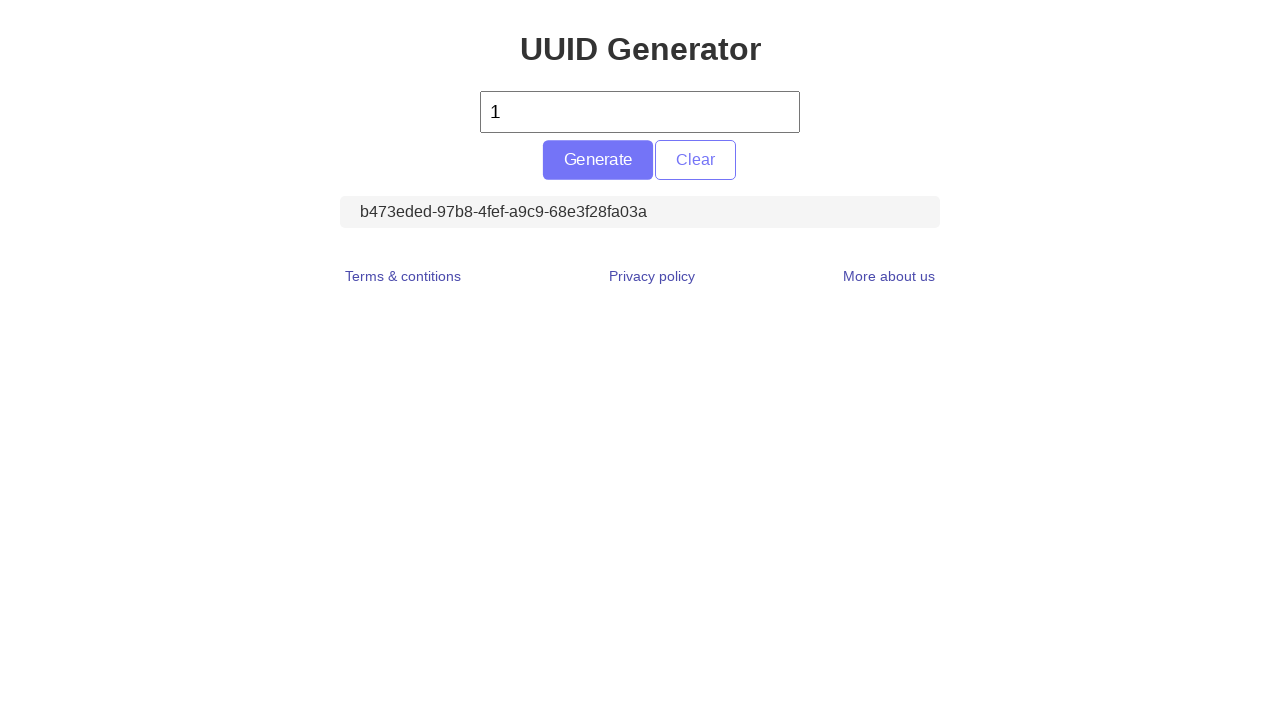

Retrieved UUID text content from display
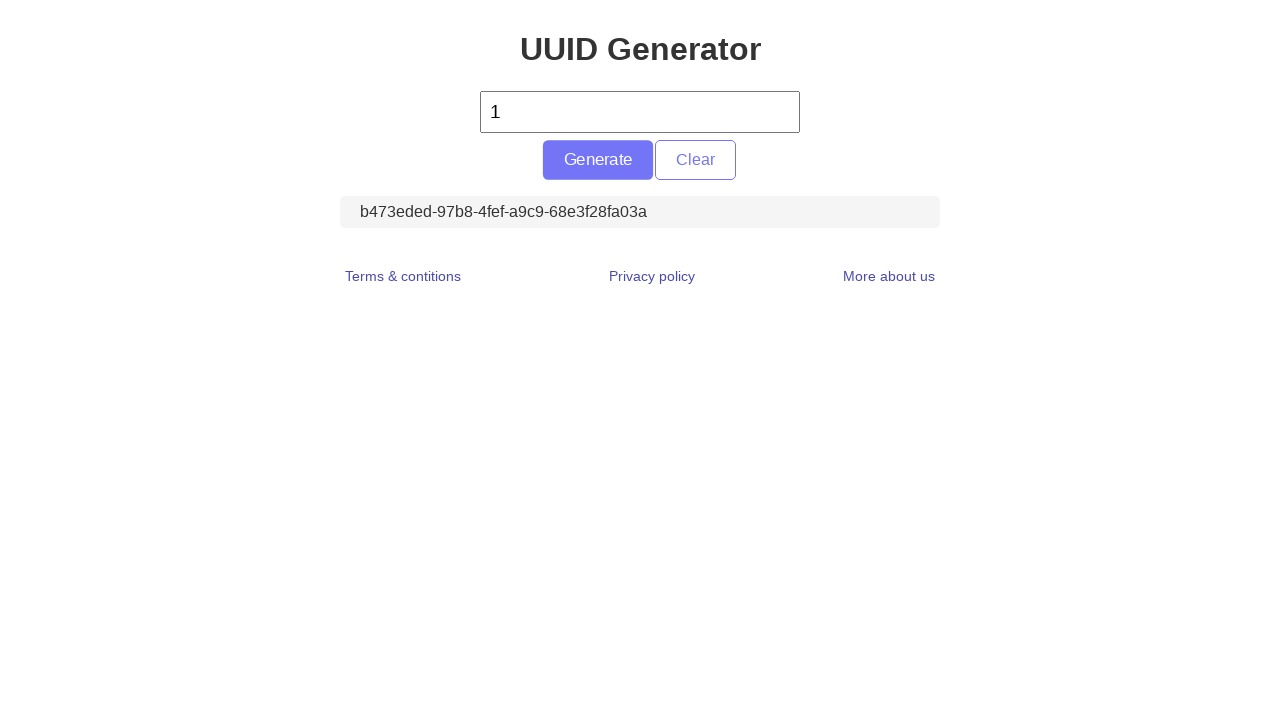

Verified that UUID was successfully generated and not empty
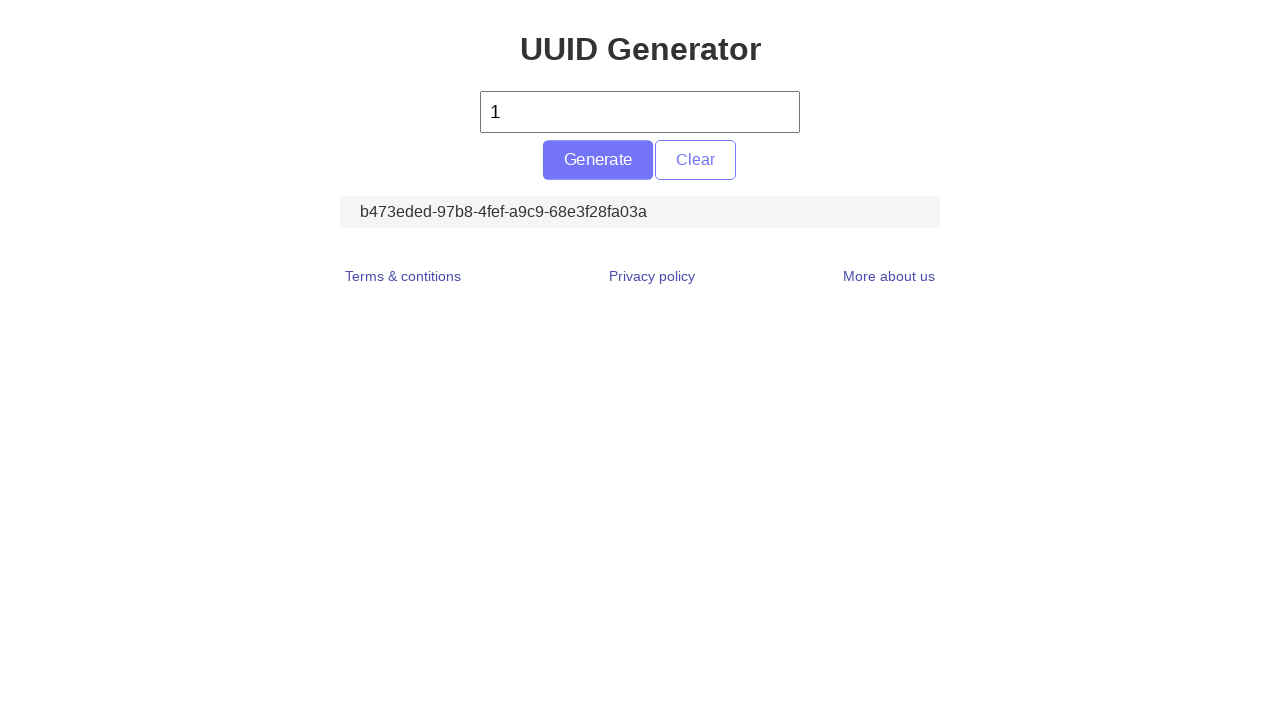

Clicked Generate button to create UUID at (598, 160) on #generate
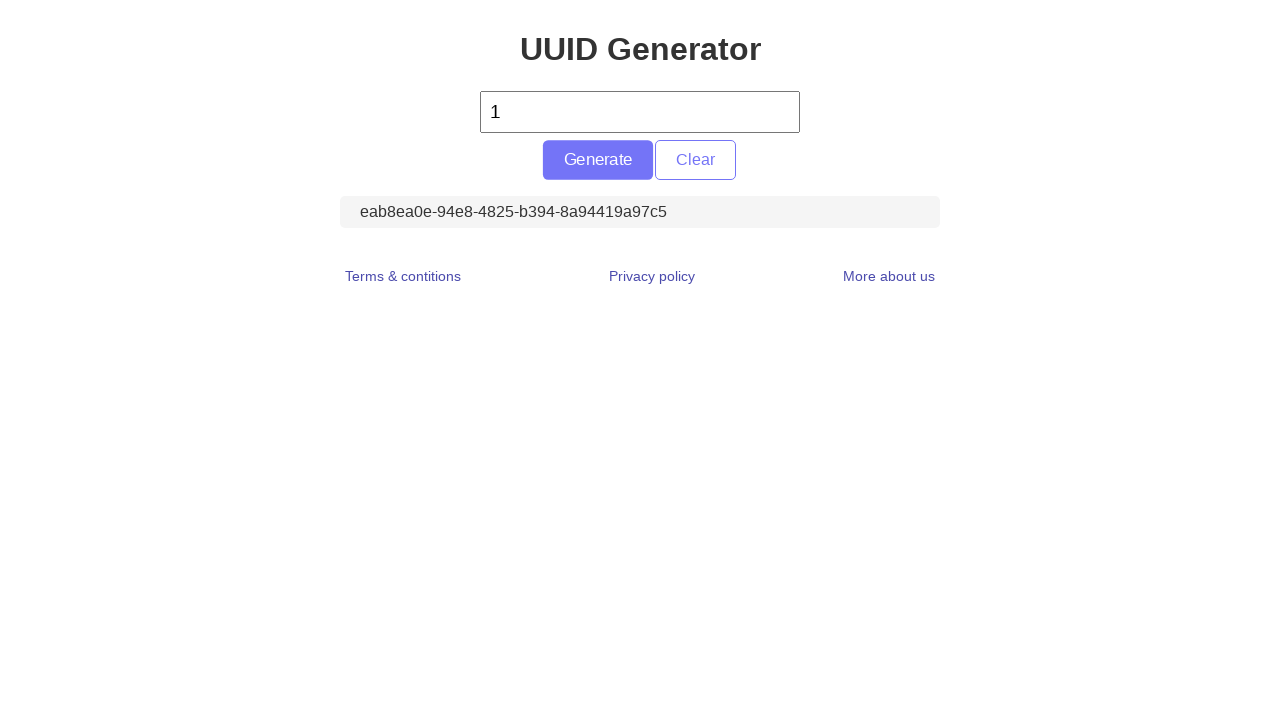

Retrieved UUID text content from display
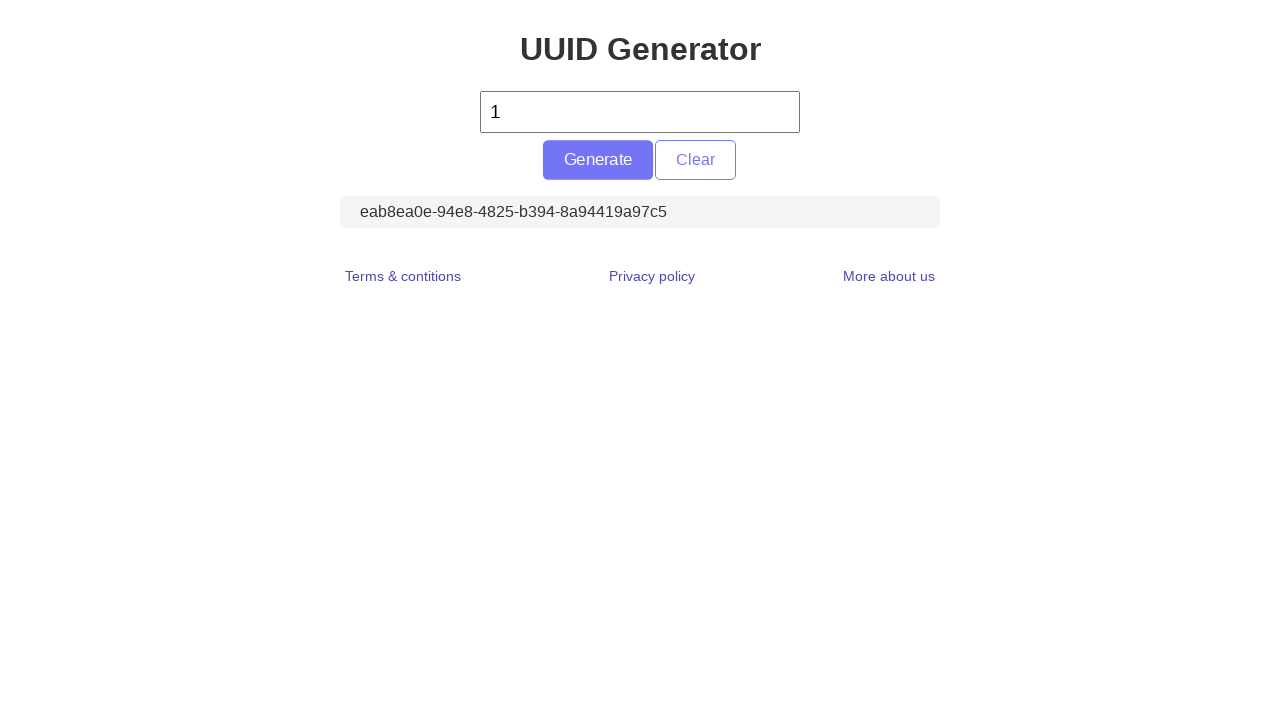

Verified that UUID was successfully generated and not empty
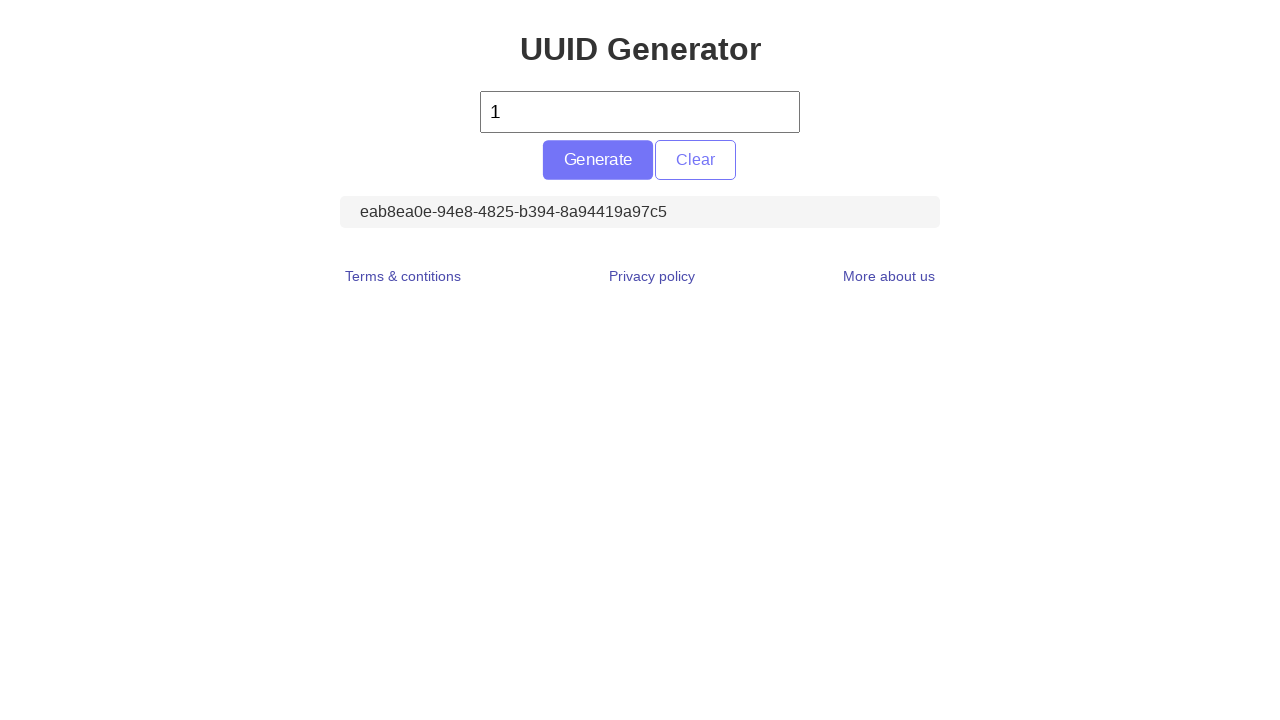

Clicked Generate button to create UUID at (598, 160) on #generate
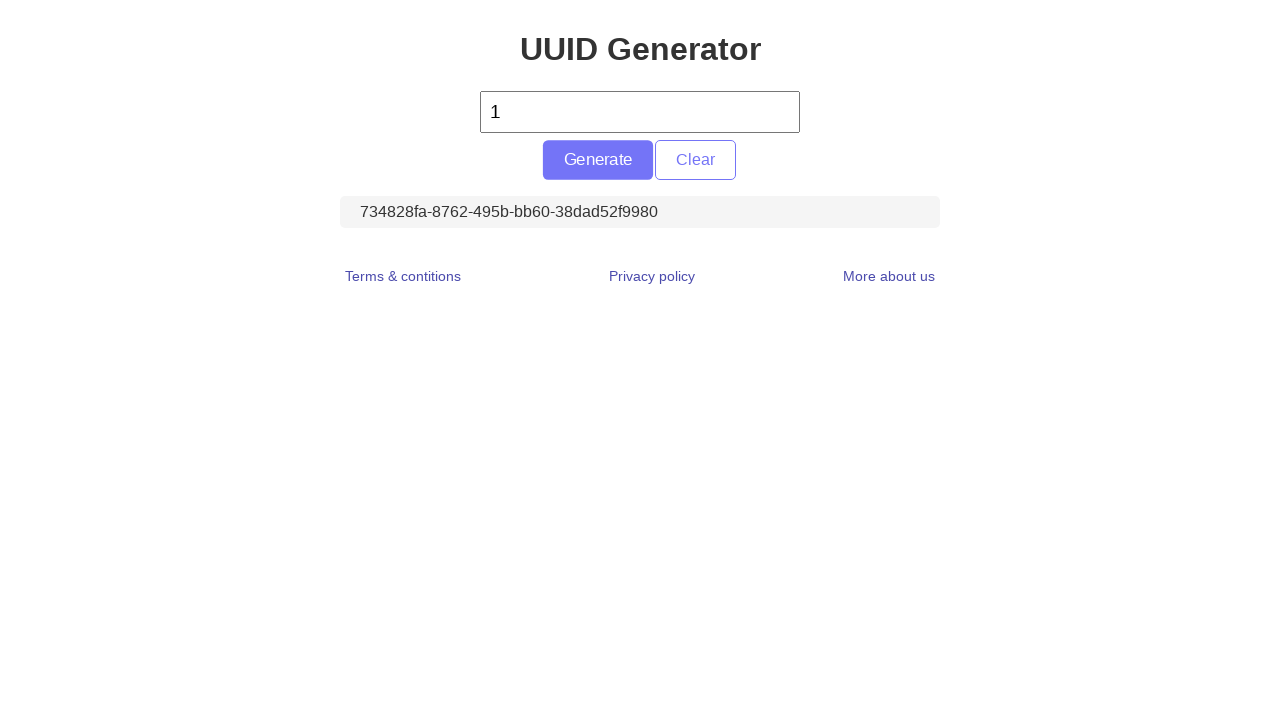

Retrieved UUID text content from display
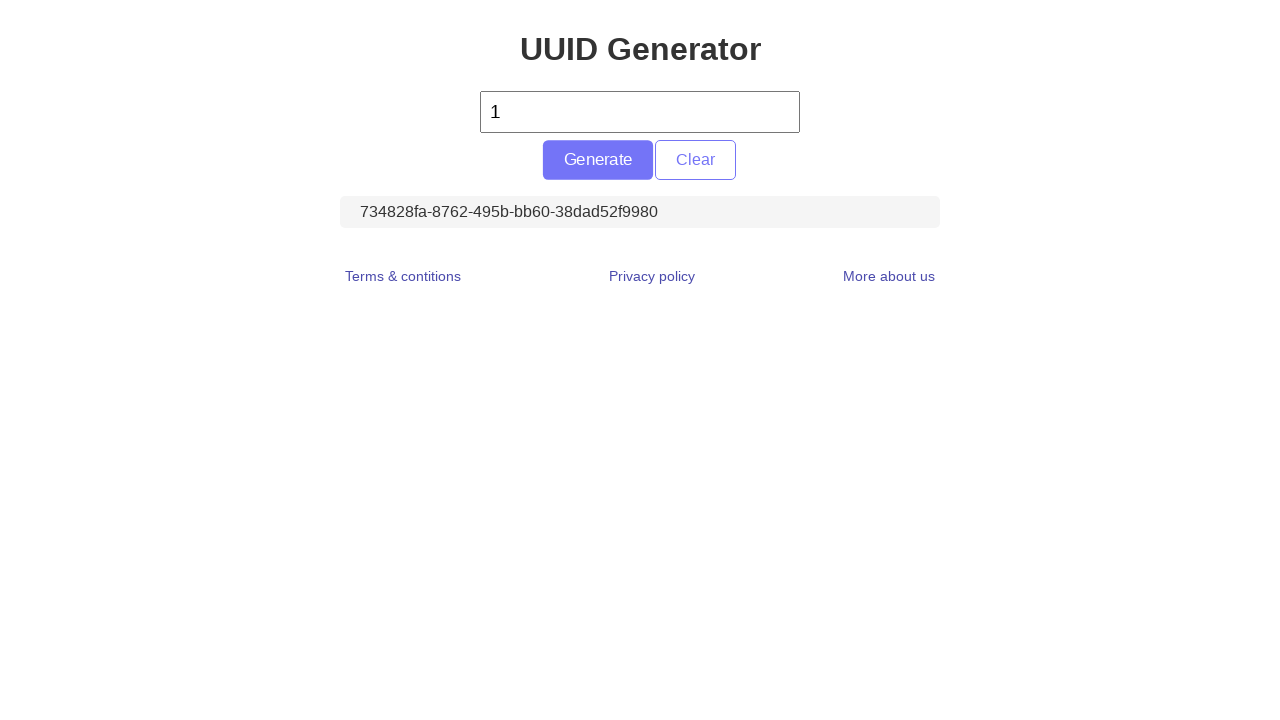

Verified that UUID was successfully generated and not empty
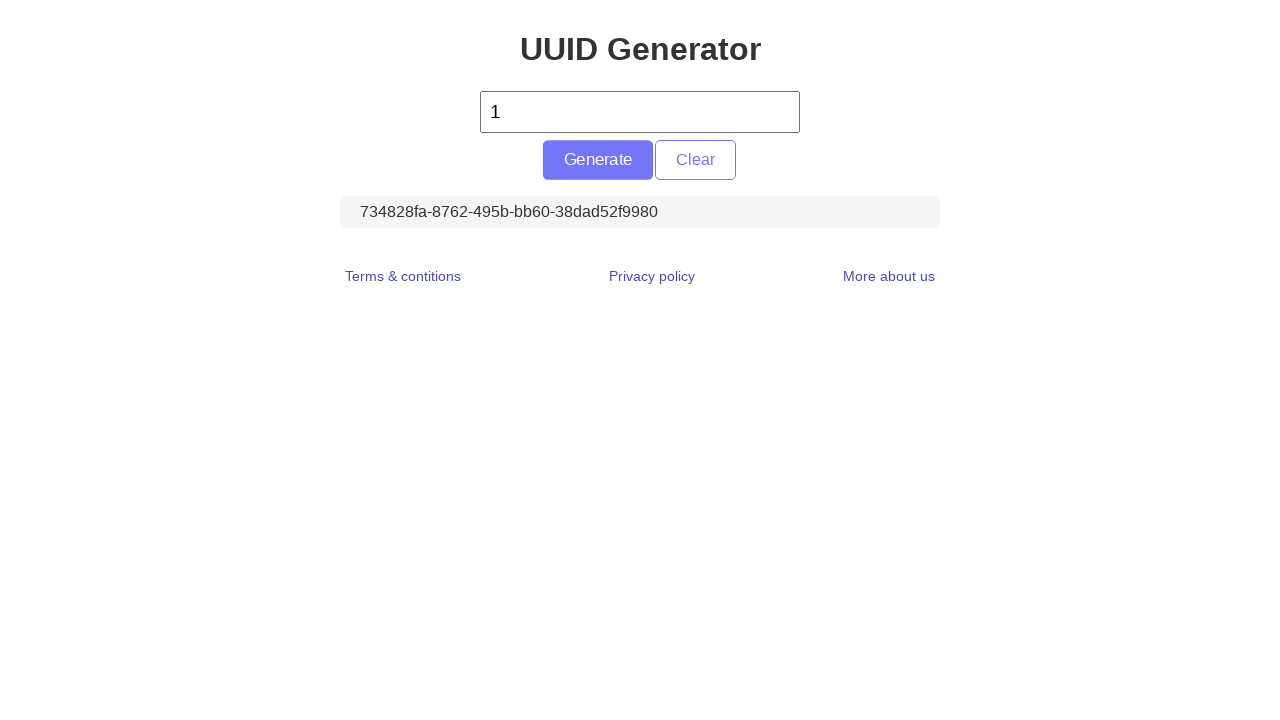

Clicked Generate button to create UUID at (598, 160) on #generate
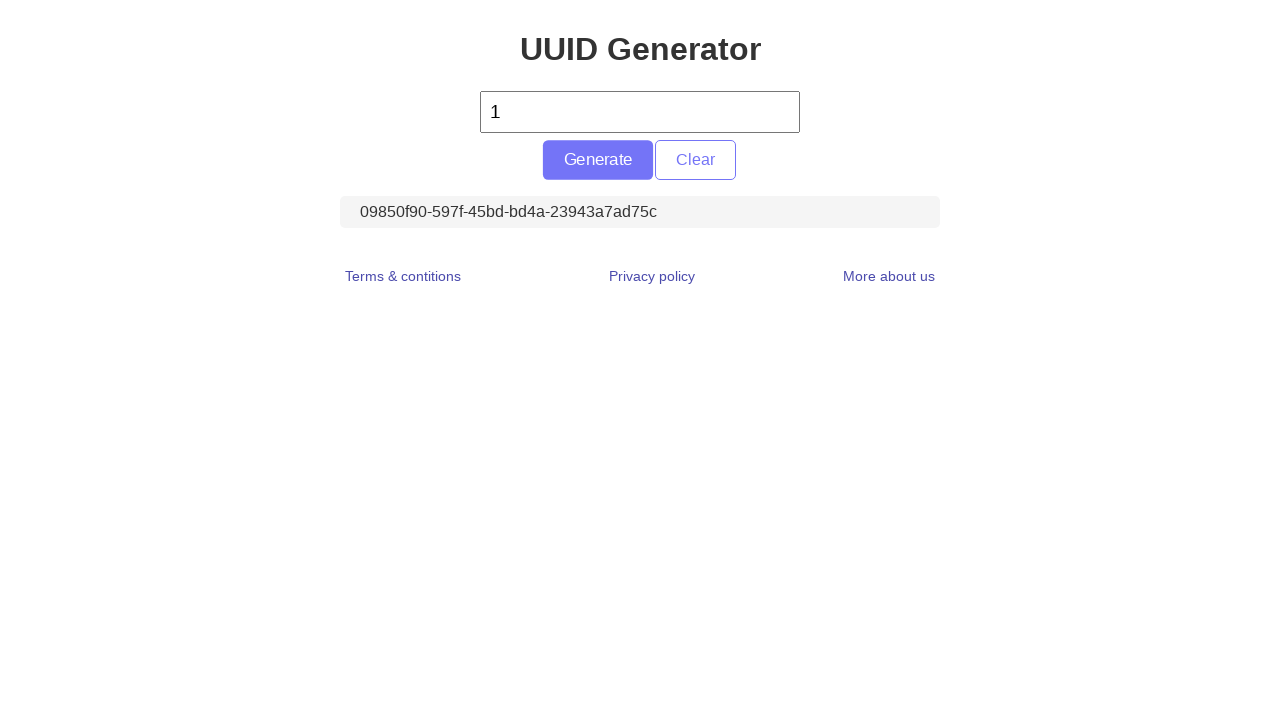

Retrieved UUID text content from display
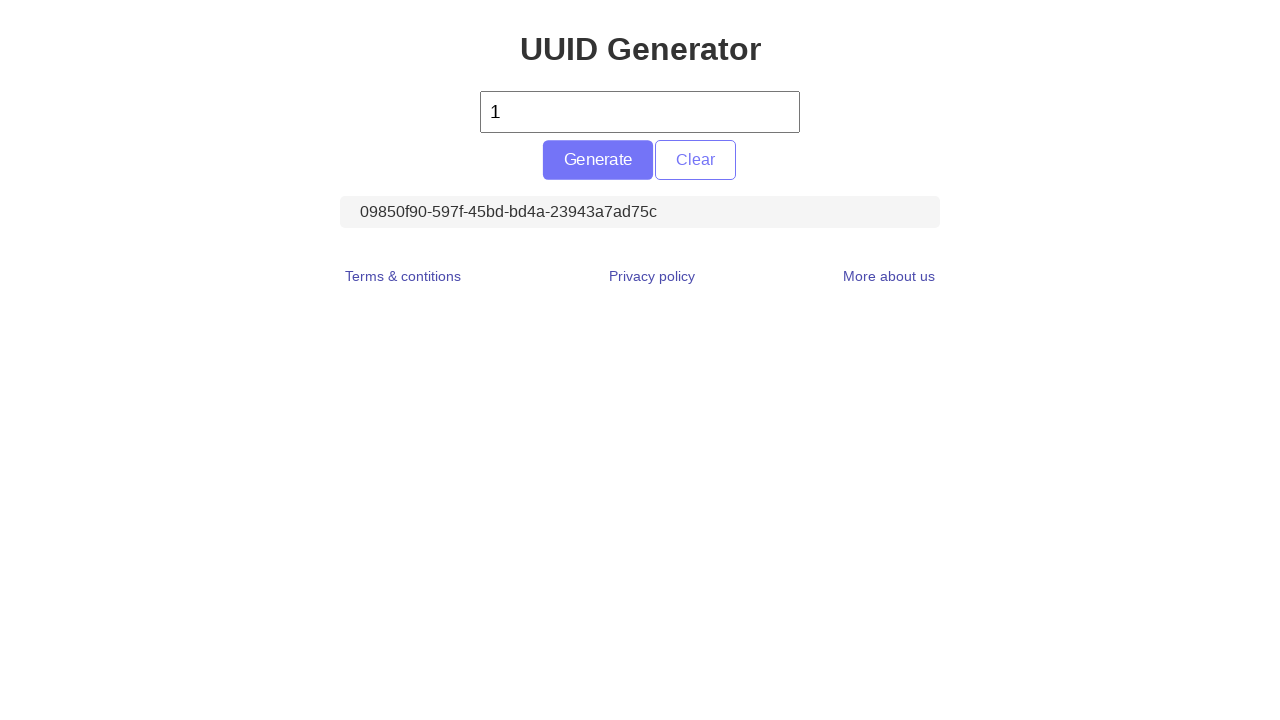

Verified that UUID was successfully generated and not empty
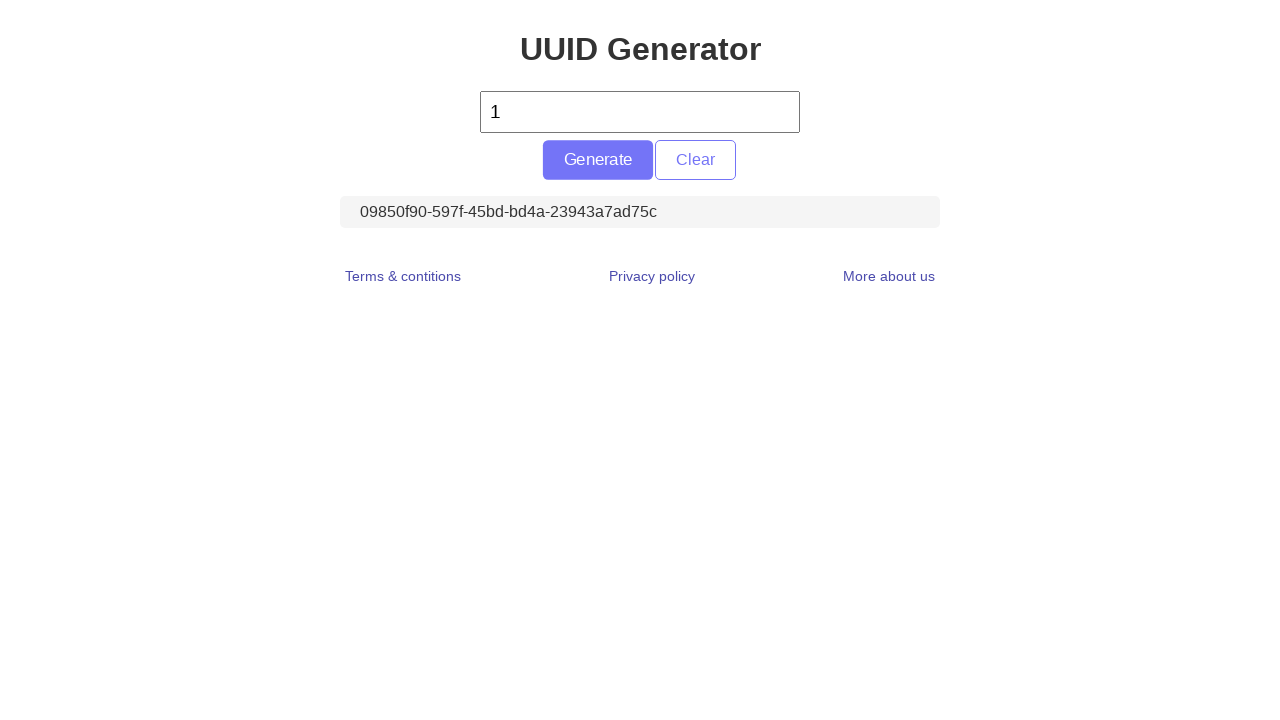

Clicked Generate button to create UUID at (598, 160) on #generate
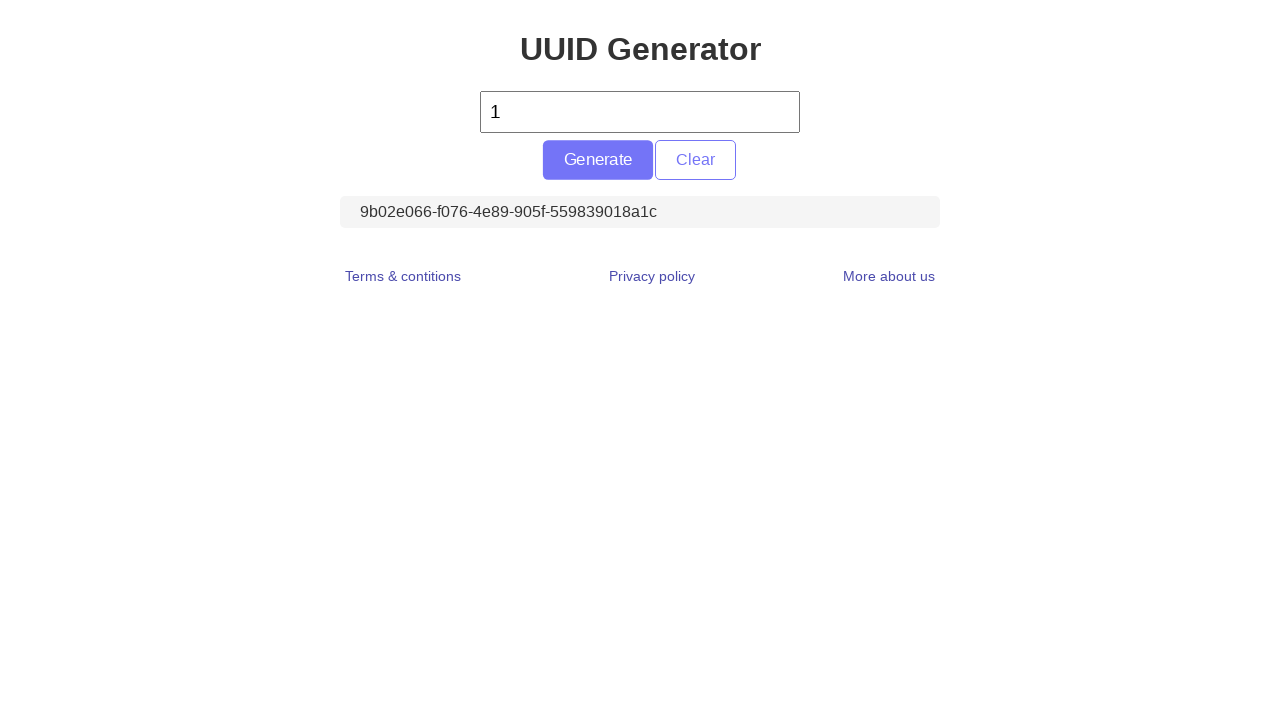

Retrieved UUID text content from display
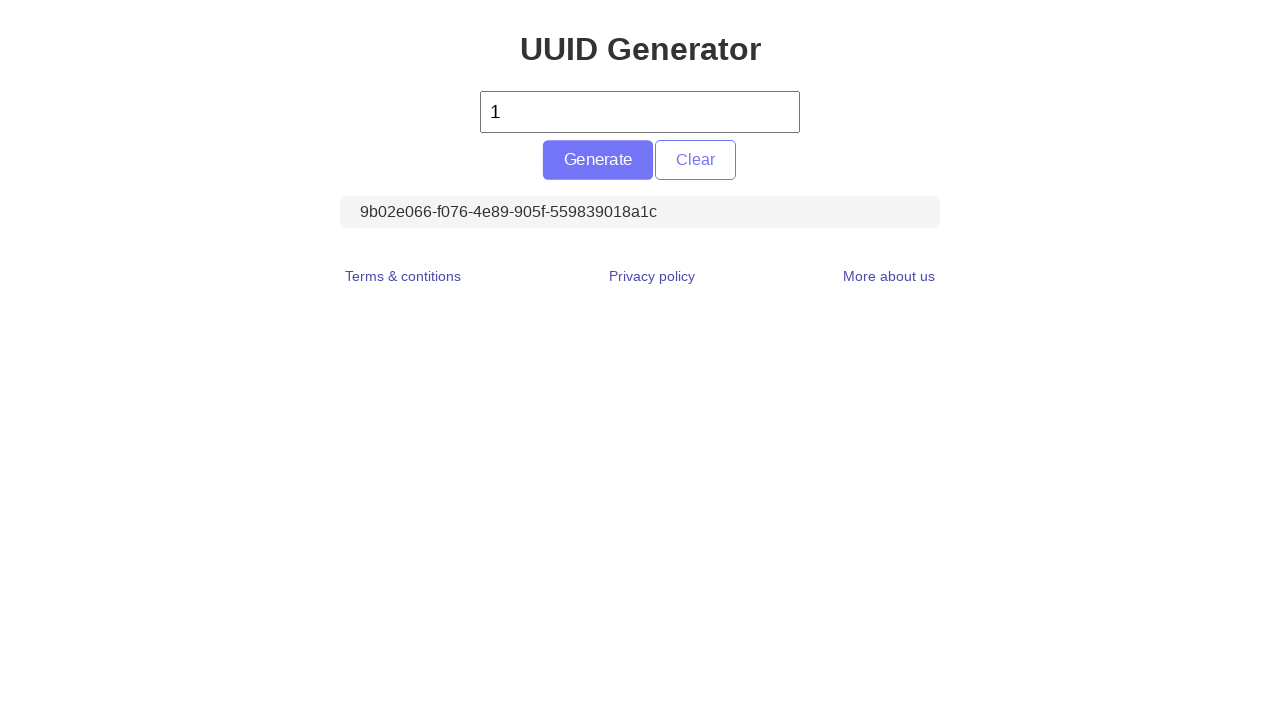

Verified that UUID was successfully generated and not empty
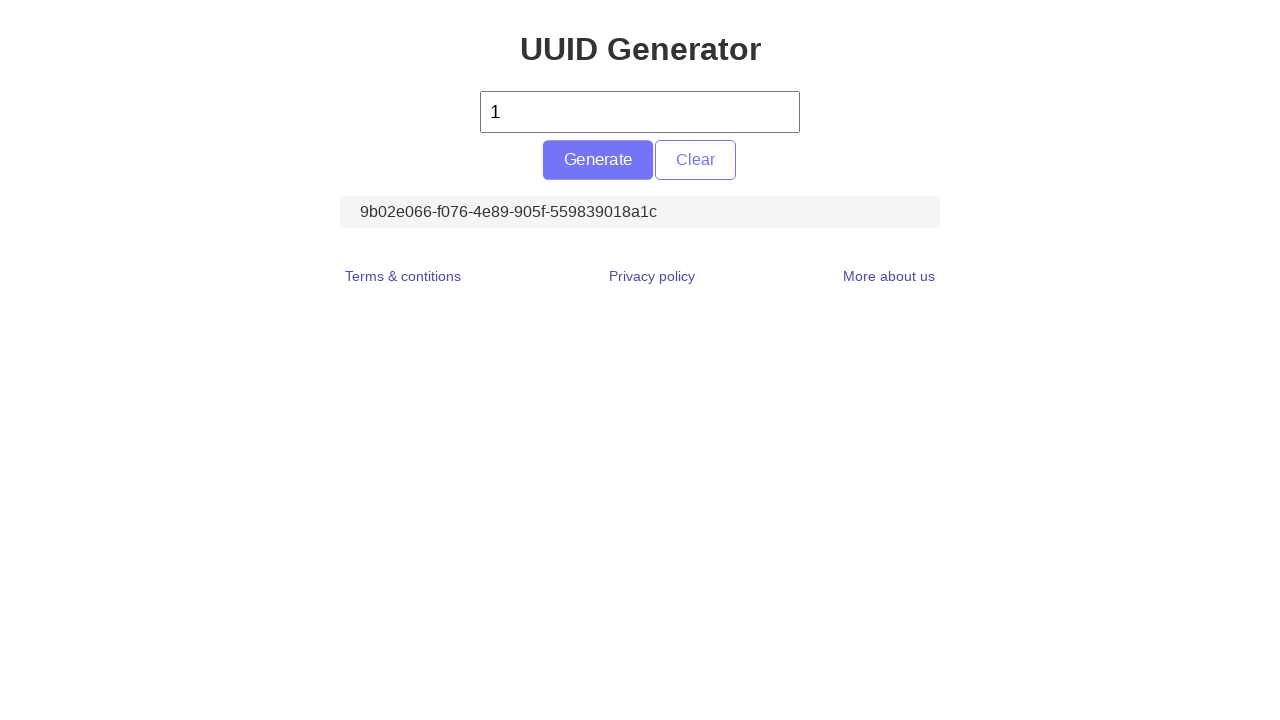

Clicked Generate button to create UUID at (598, 160) on #generate
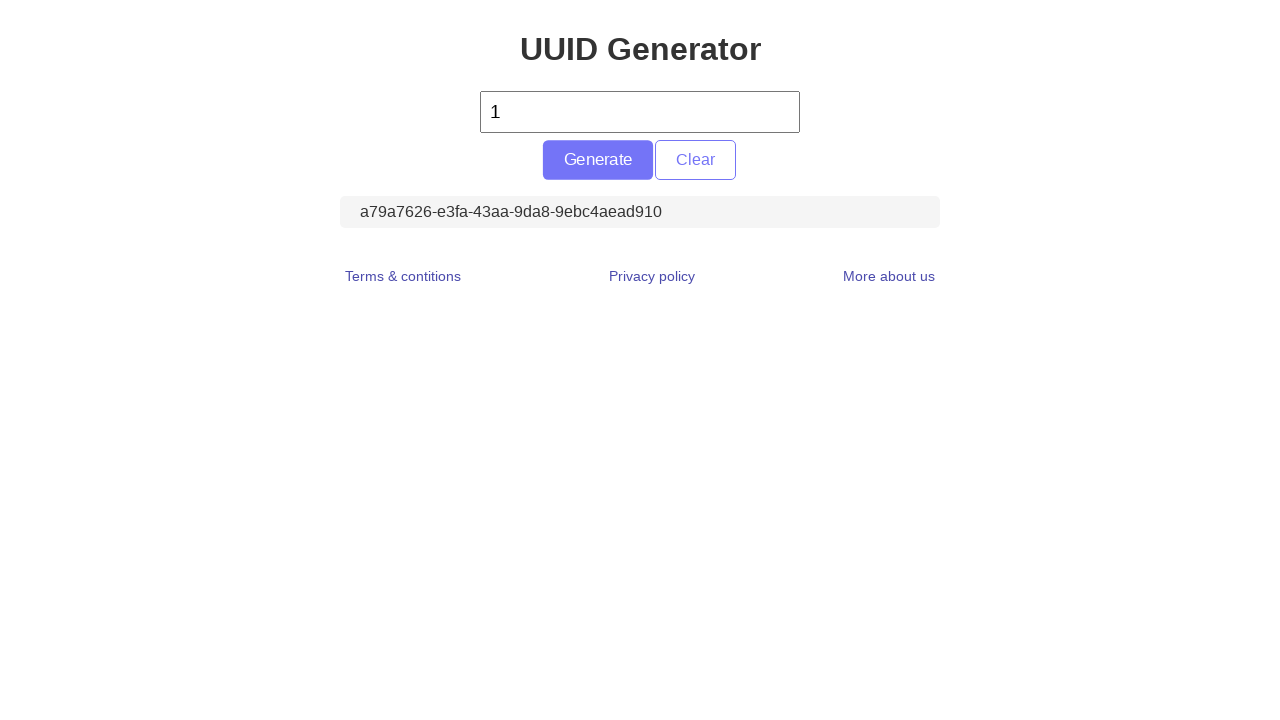

Retrieved UUID text content from display
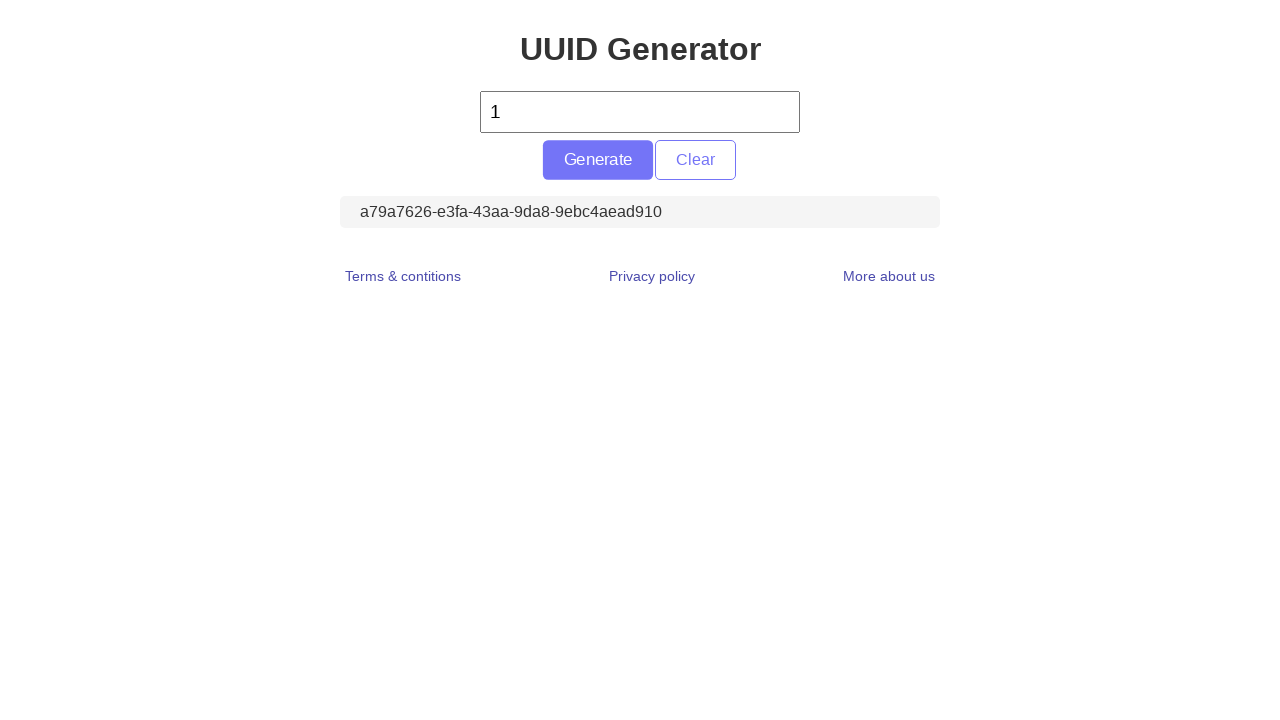

Verified that UUID was successfully generated and not empty
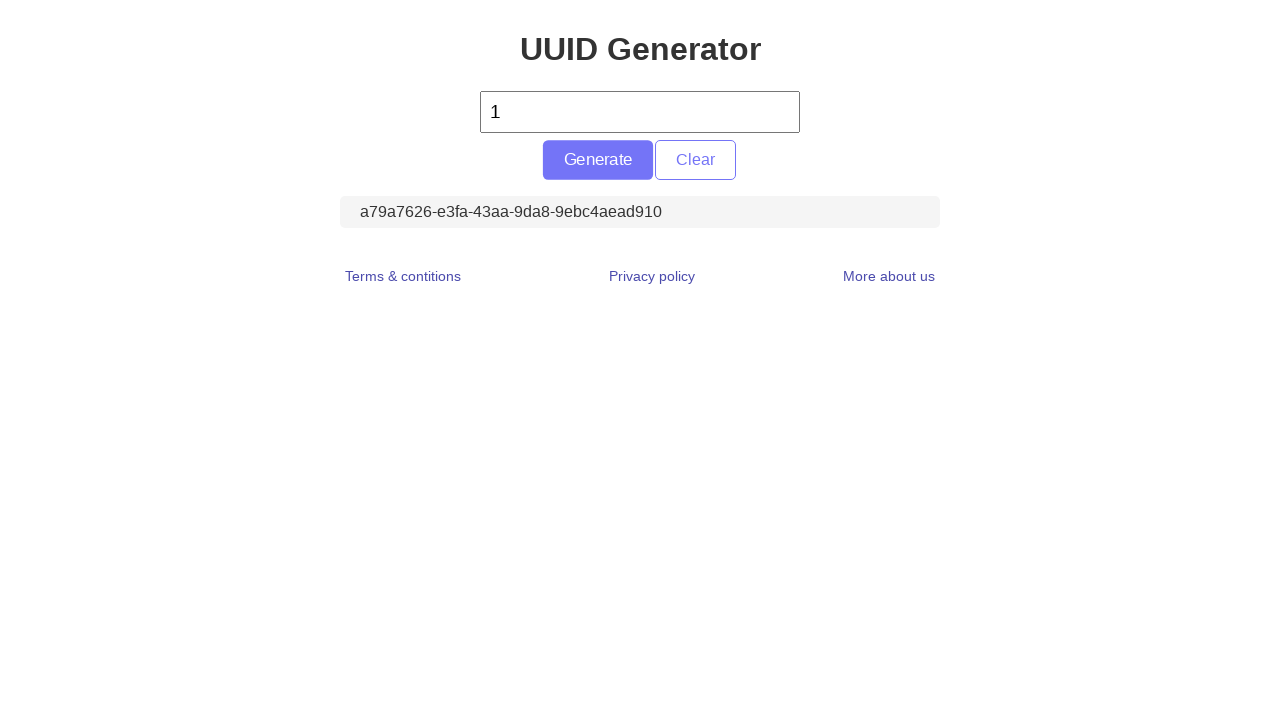

Clicked Generate button to create UUID at (598, 160) on #generate
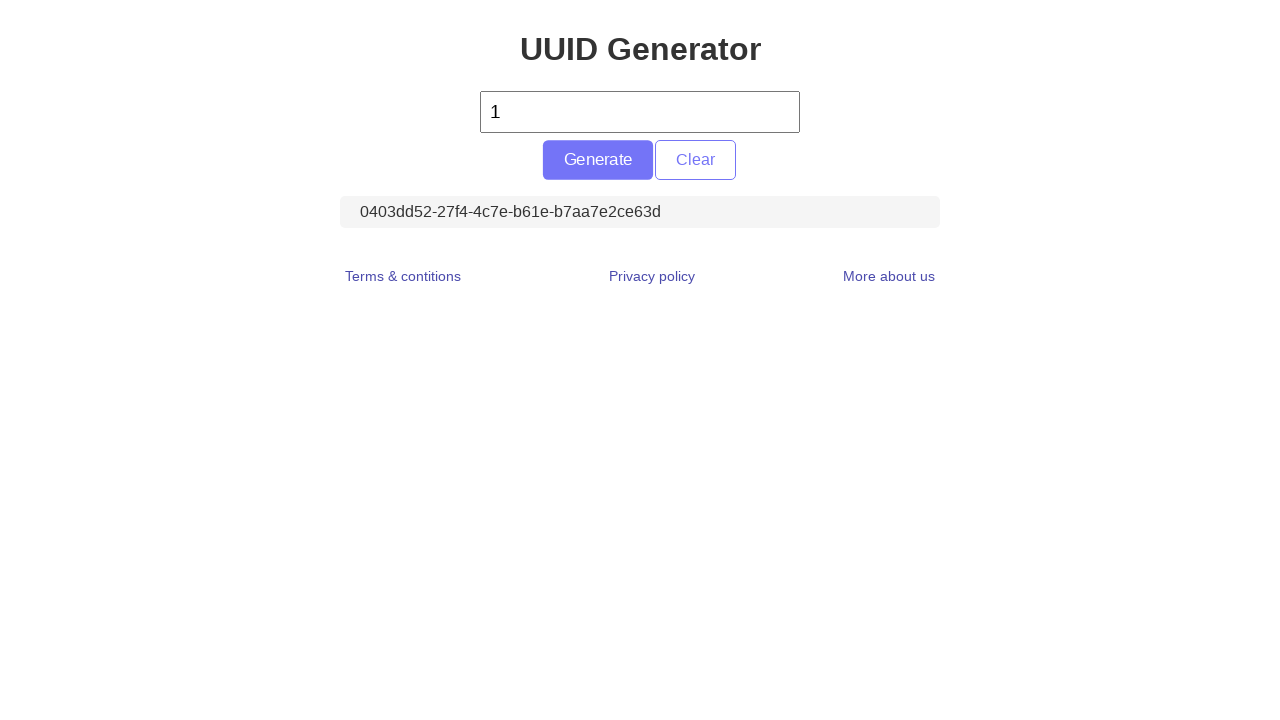

Retrieved UUID text content from display
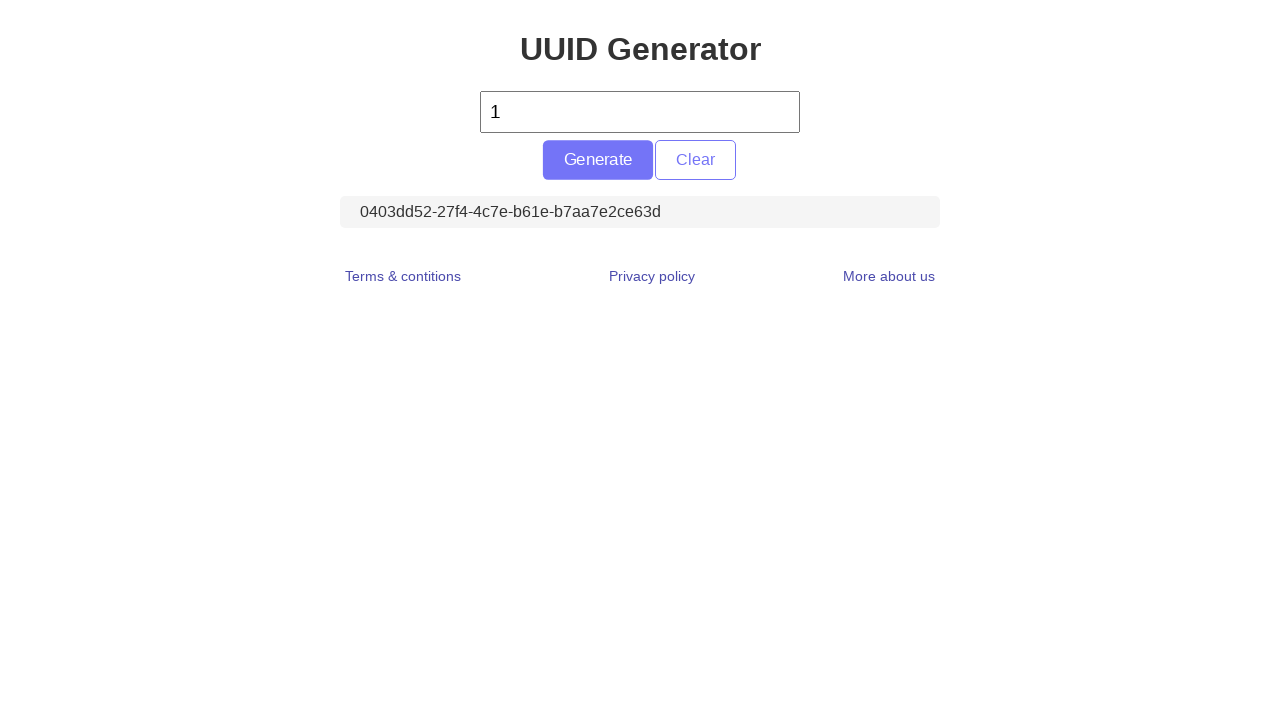

Verified that UUID was successfully generated and not empty
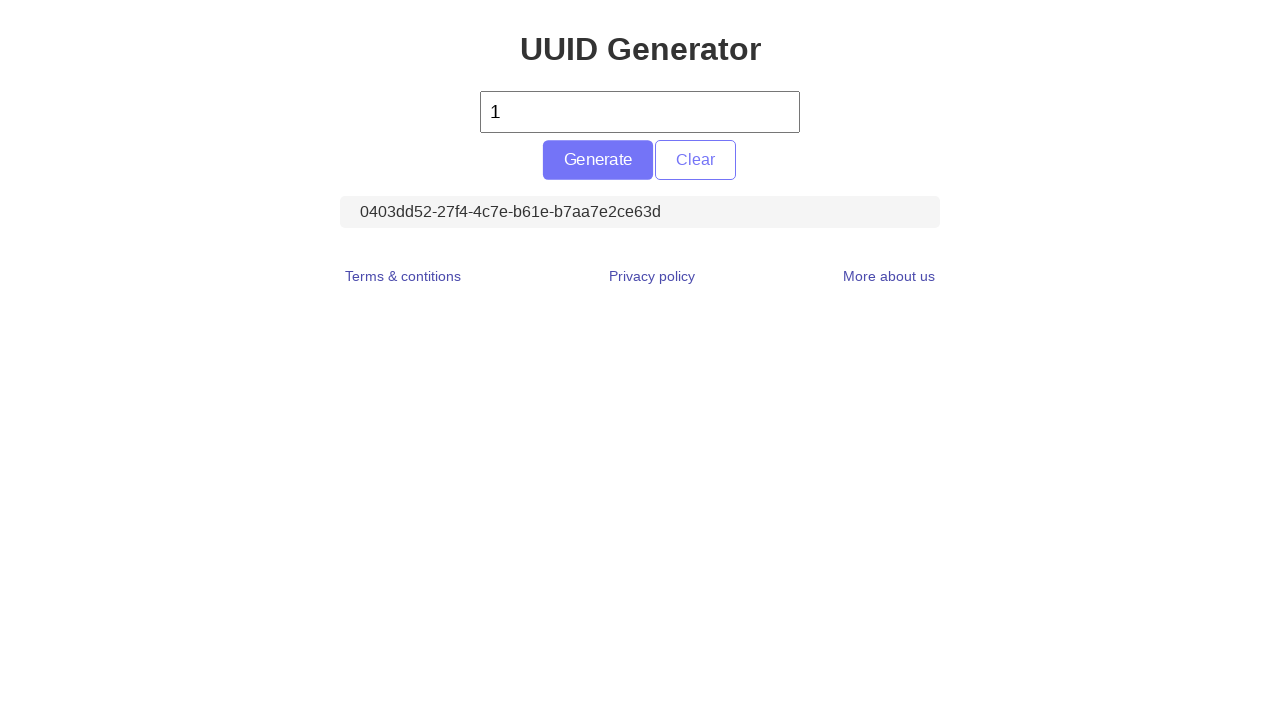

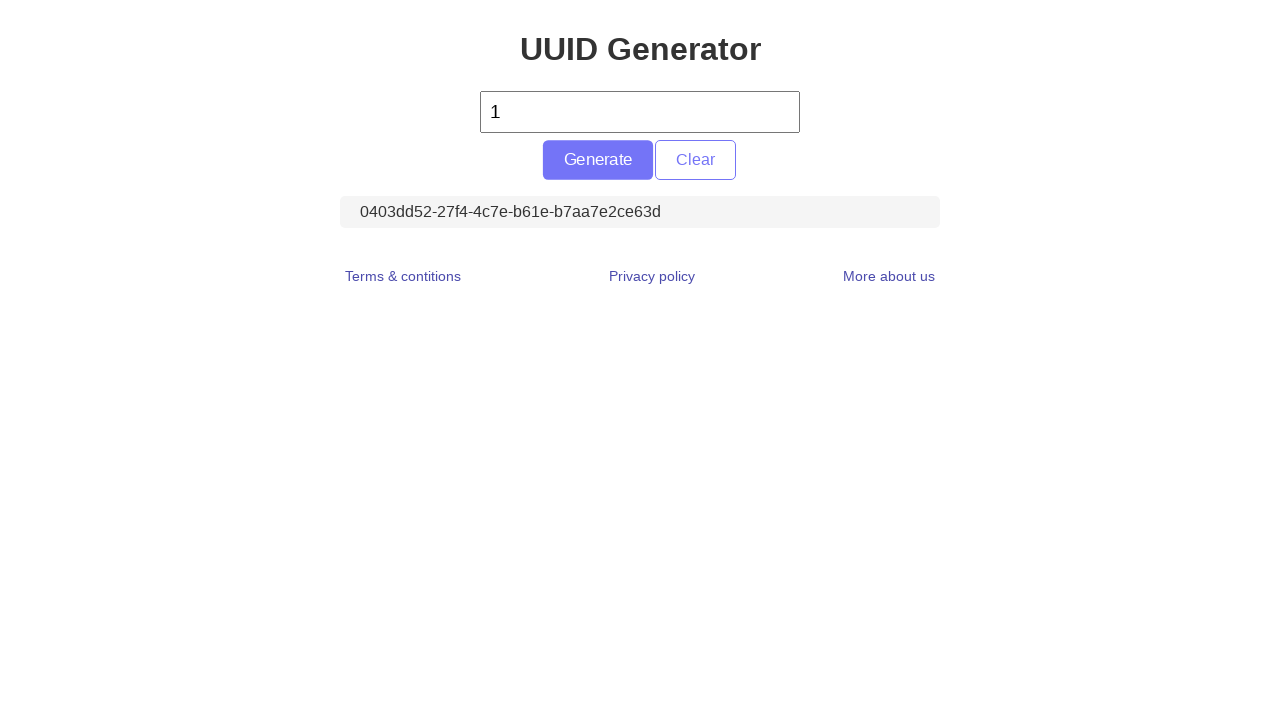